Tests the mortgage calculator by entering home value, down payment, and selecting a start month from a dropdown menu

Starting URL: https://www.mortgagecalculator.org

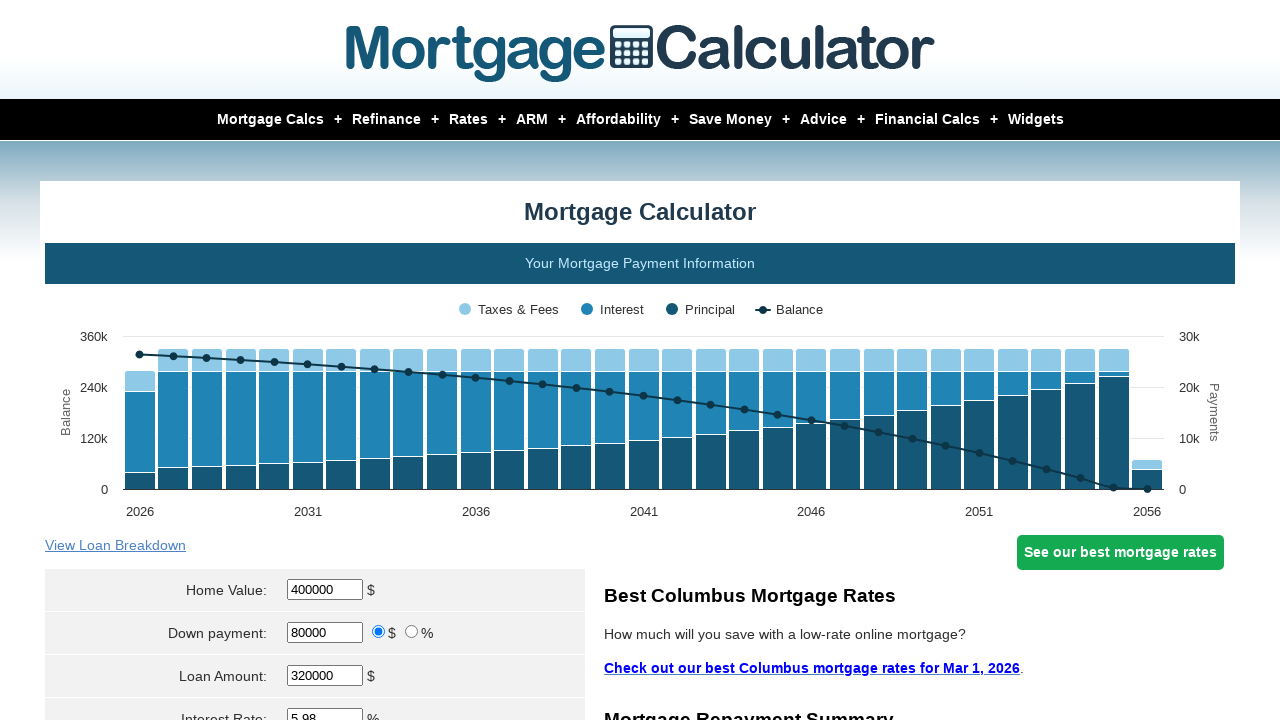

Entered home value of 450000 on #homeval
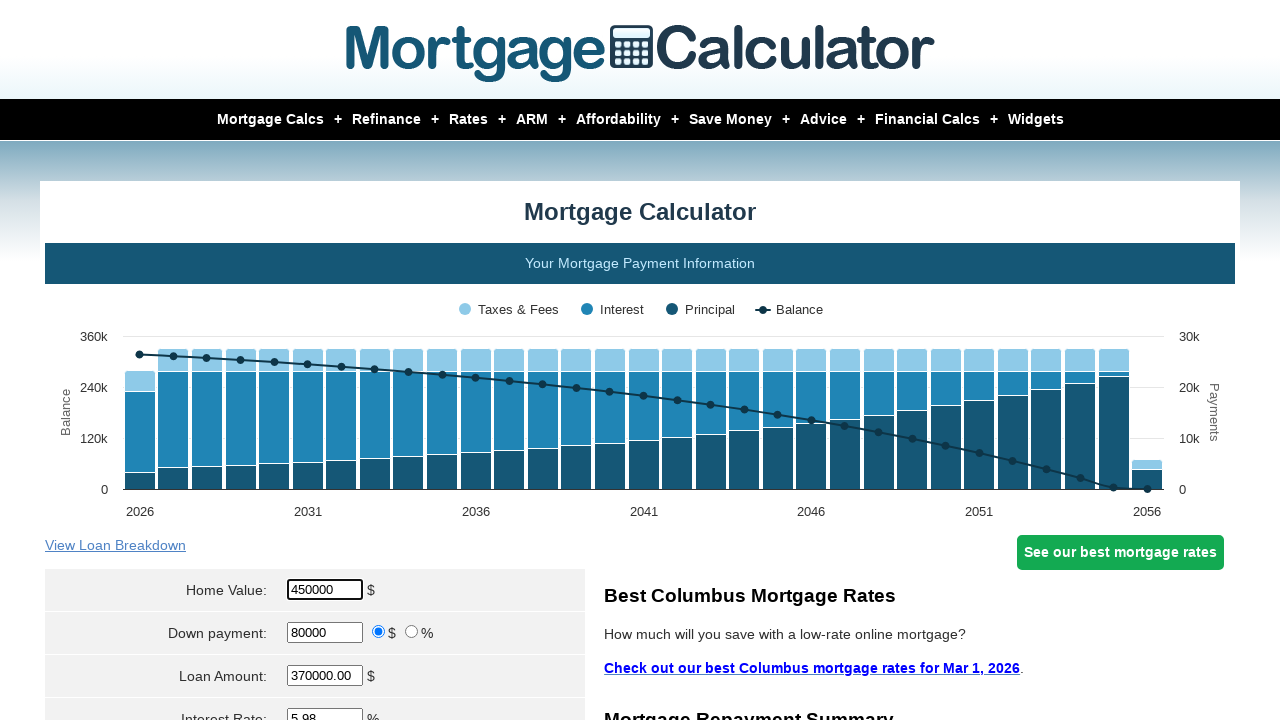

Entered down payment of 100000 on #downpayment
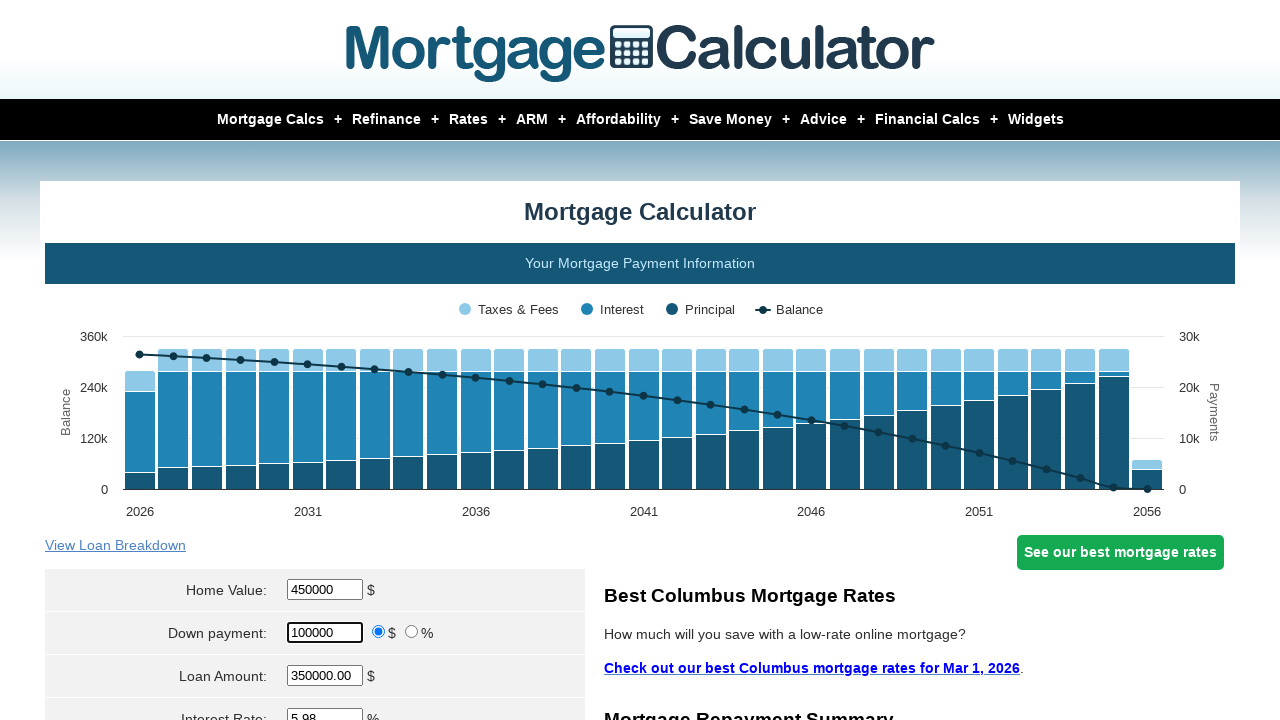

Selected May from start month dropdown on select[name='param[start_month]']
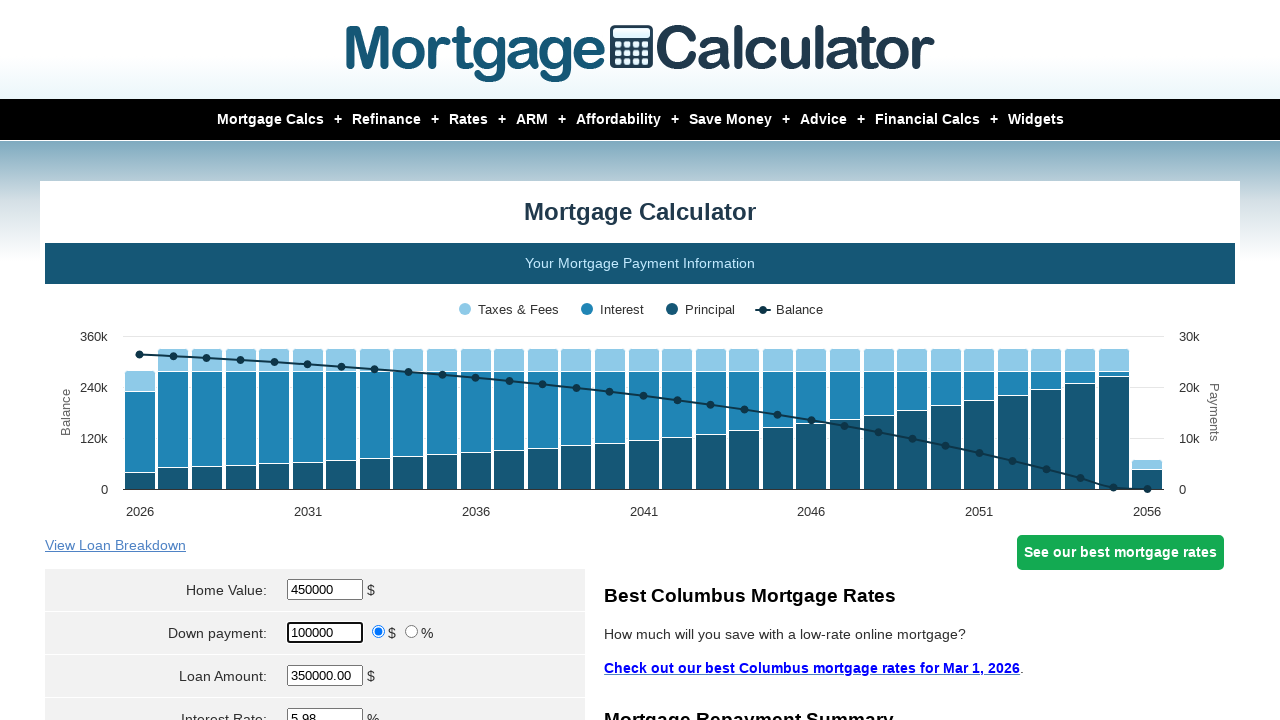

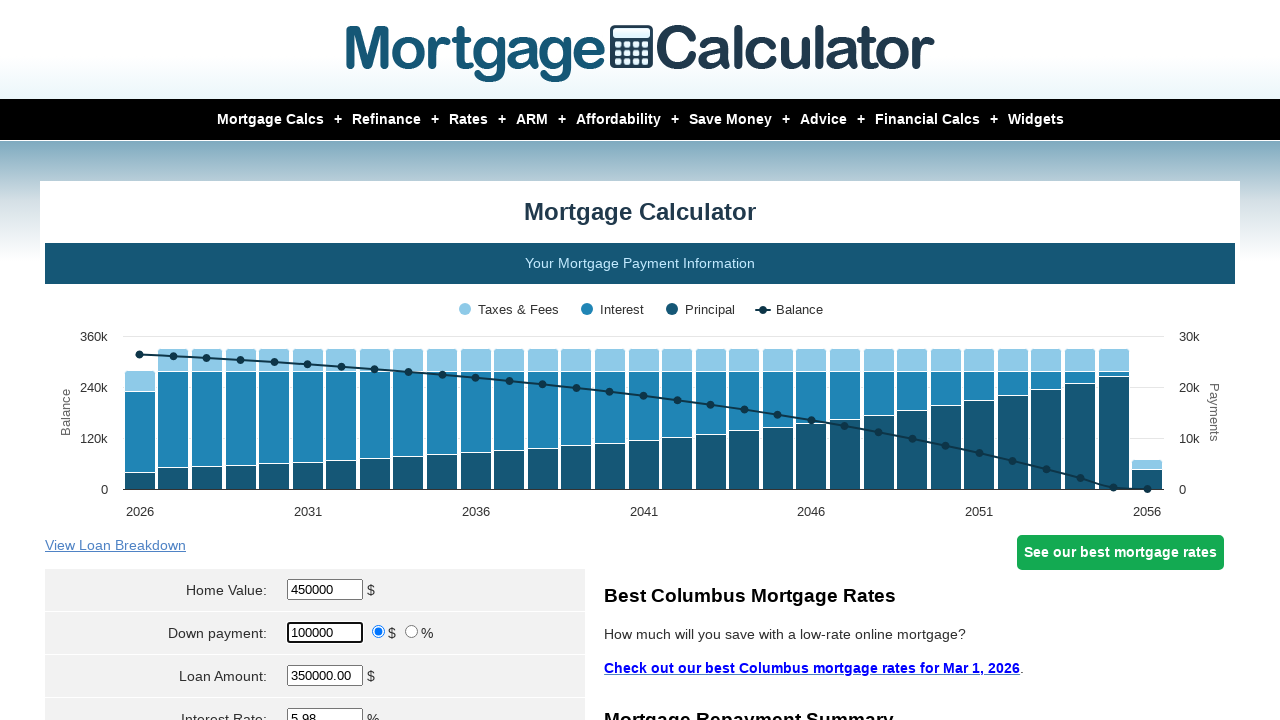